Tests filtering to display only active (non-completed) items

Starting URL: https://demo.playwright.dev/todomvc

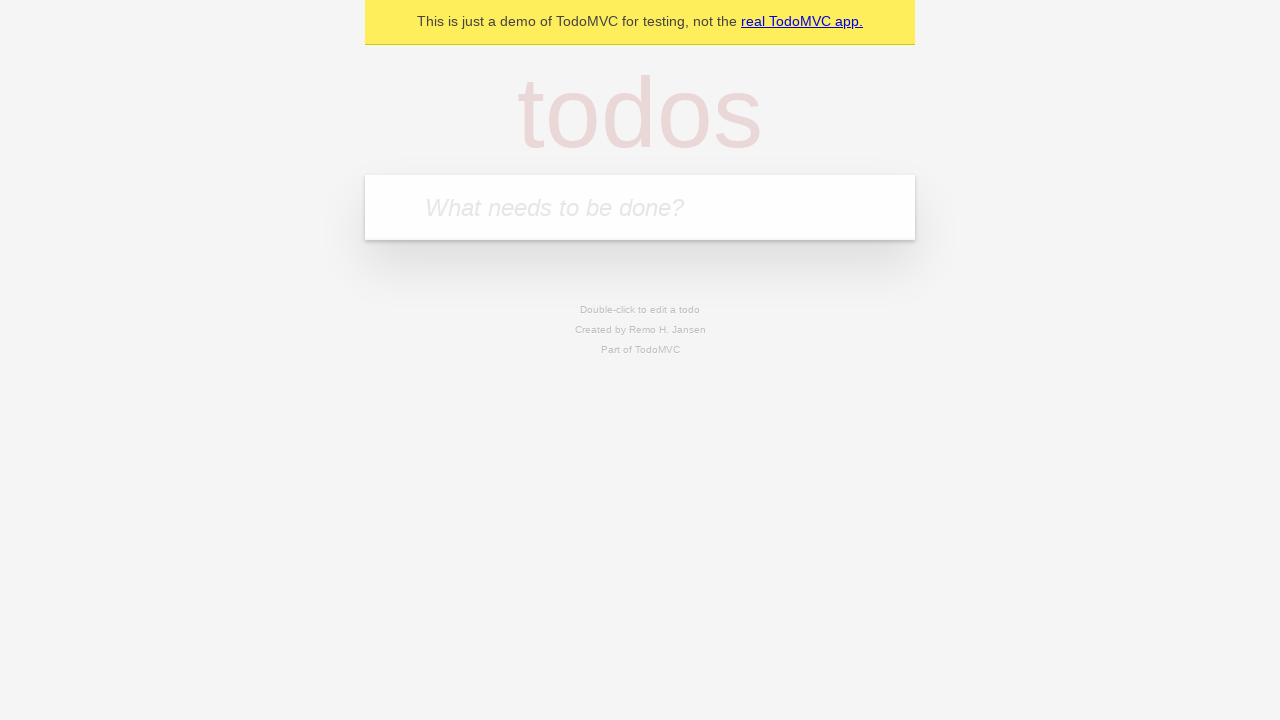

Filled new todo input with 'buy some cheese' on .new-todo
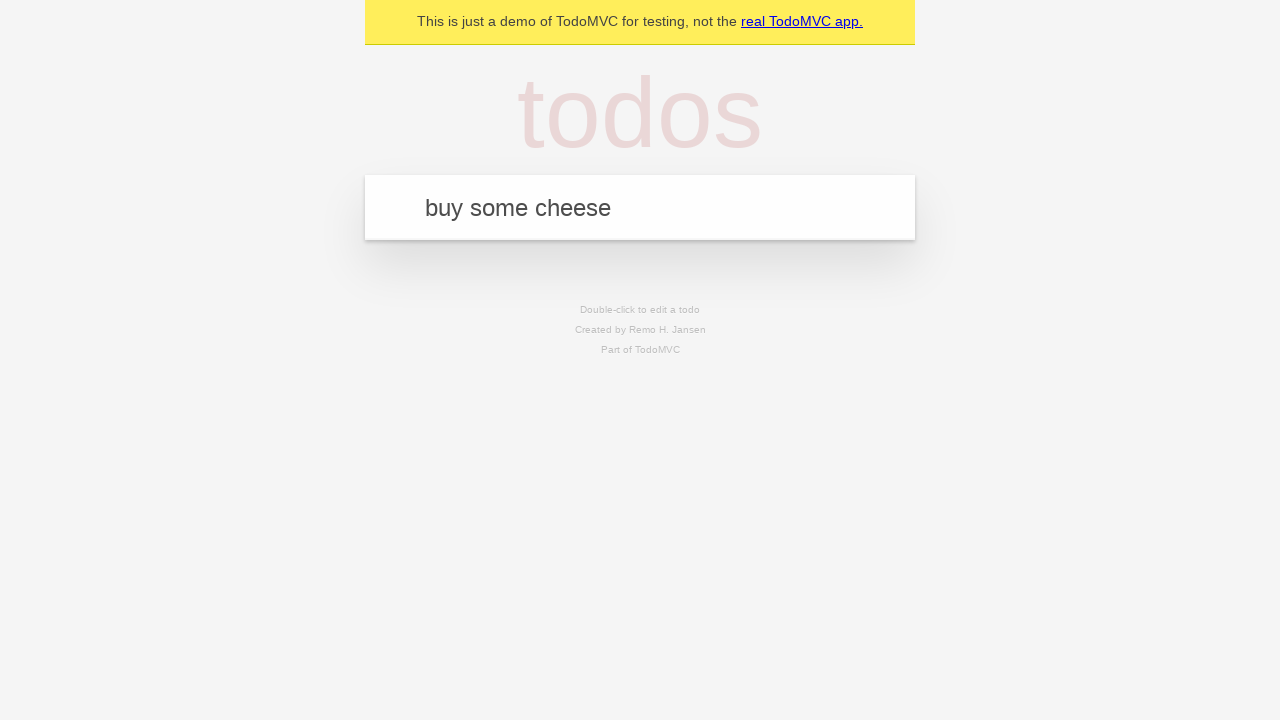

Pressed Enter to add first todo item on .new-todo
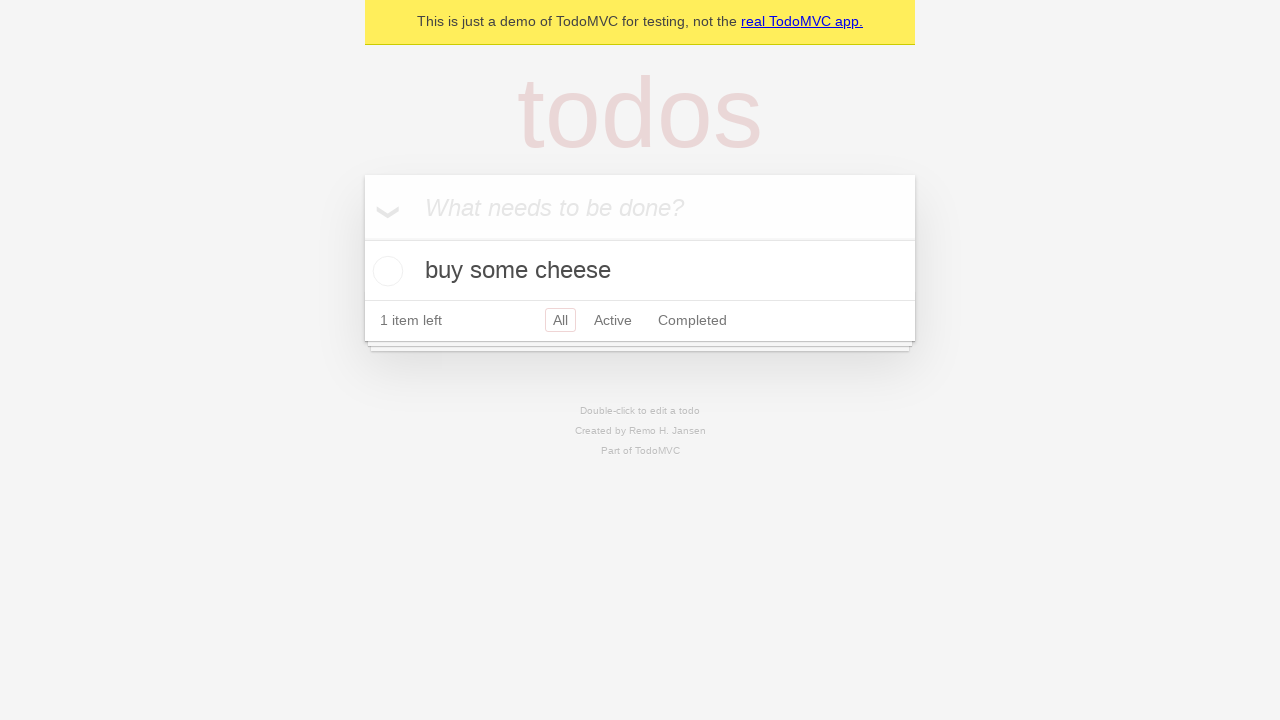

Filled new todo input with 'feed the cat' on .new-todo
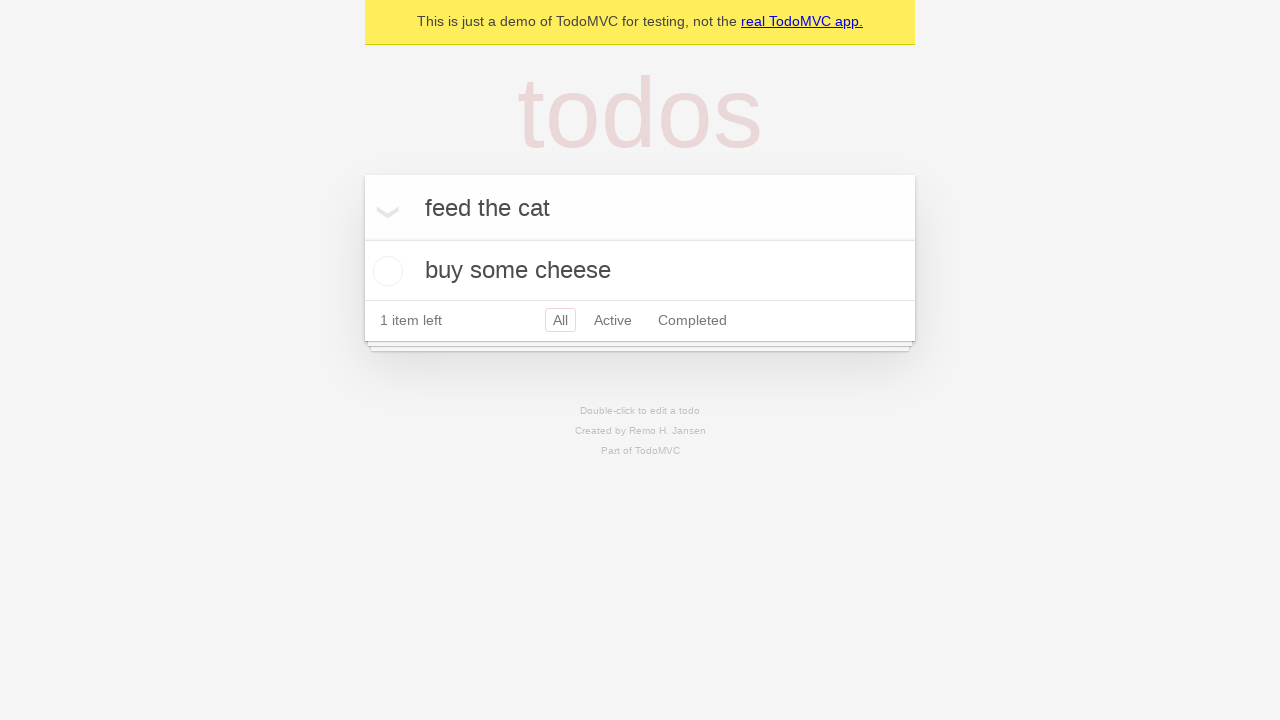

Pressed Enter to add second todo item on .new-todo
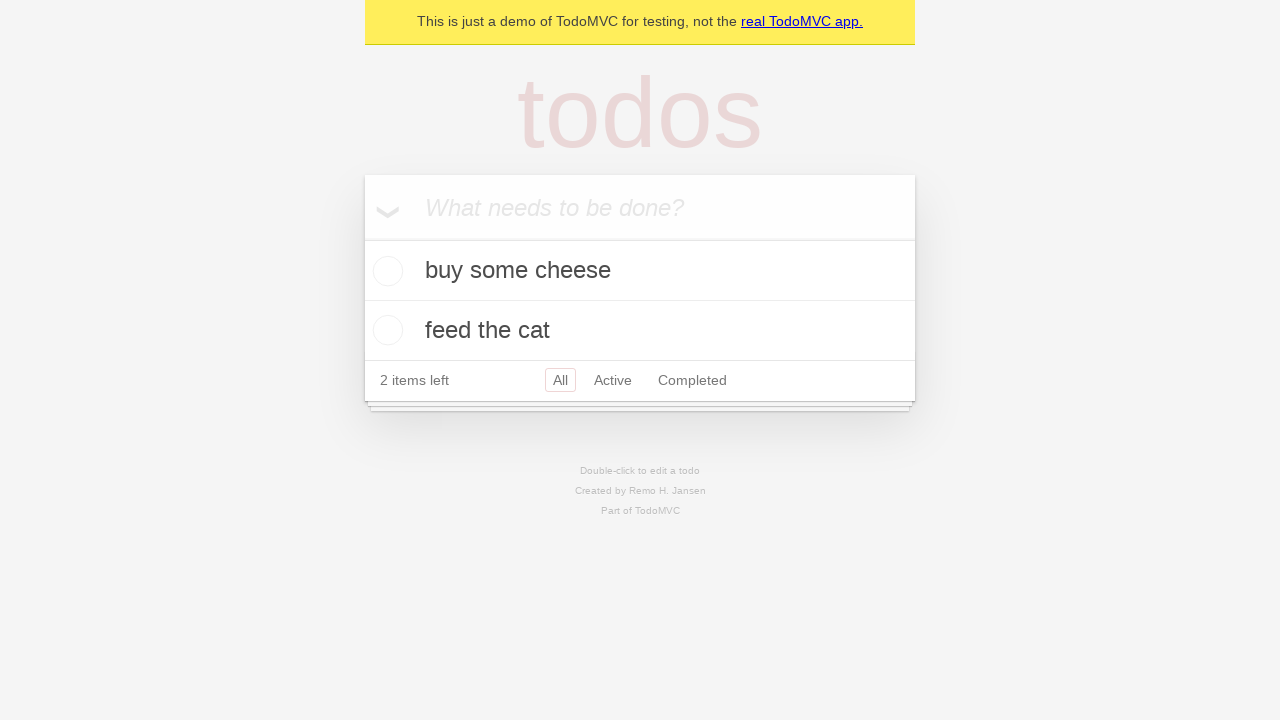

Filled new todo input with 'book a doctors appointment' on .new-todo
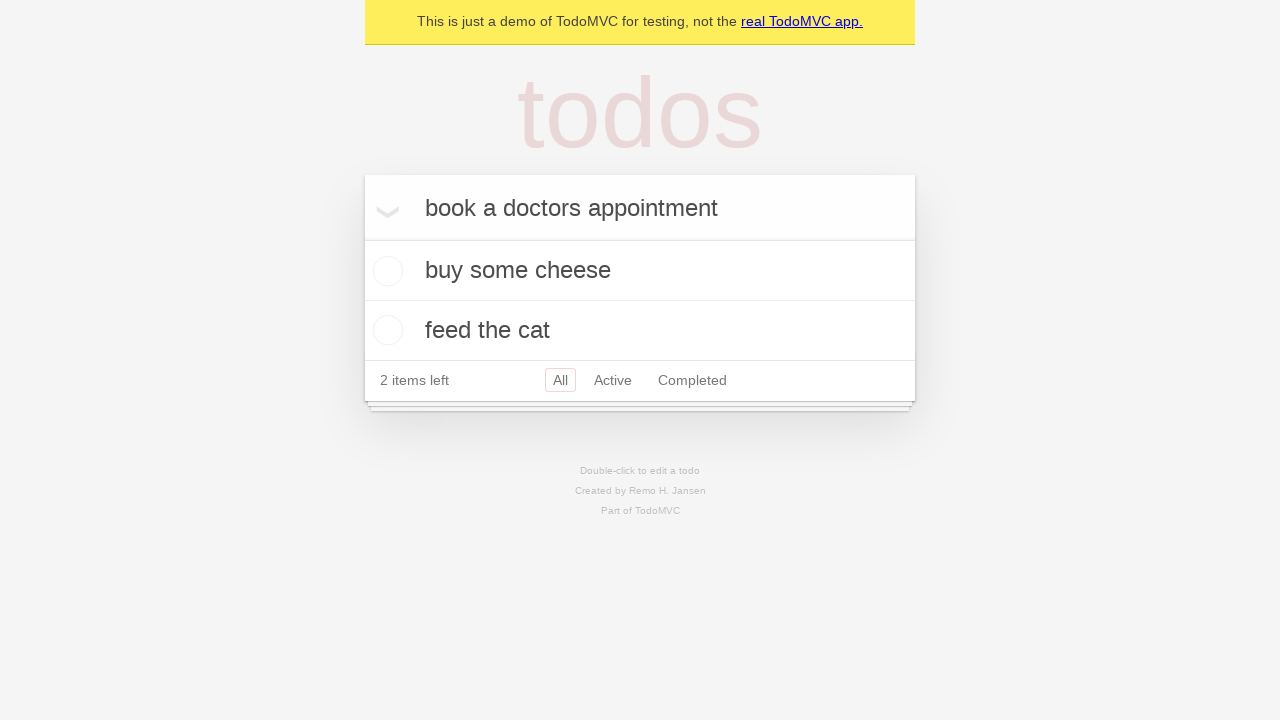

Pressed Enter to add third todo item on .new-todo
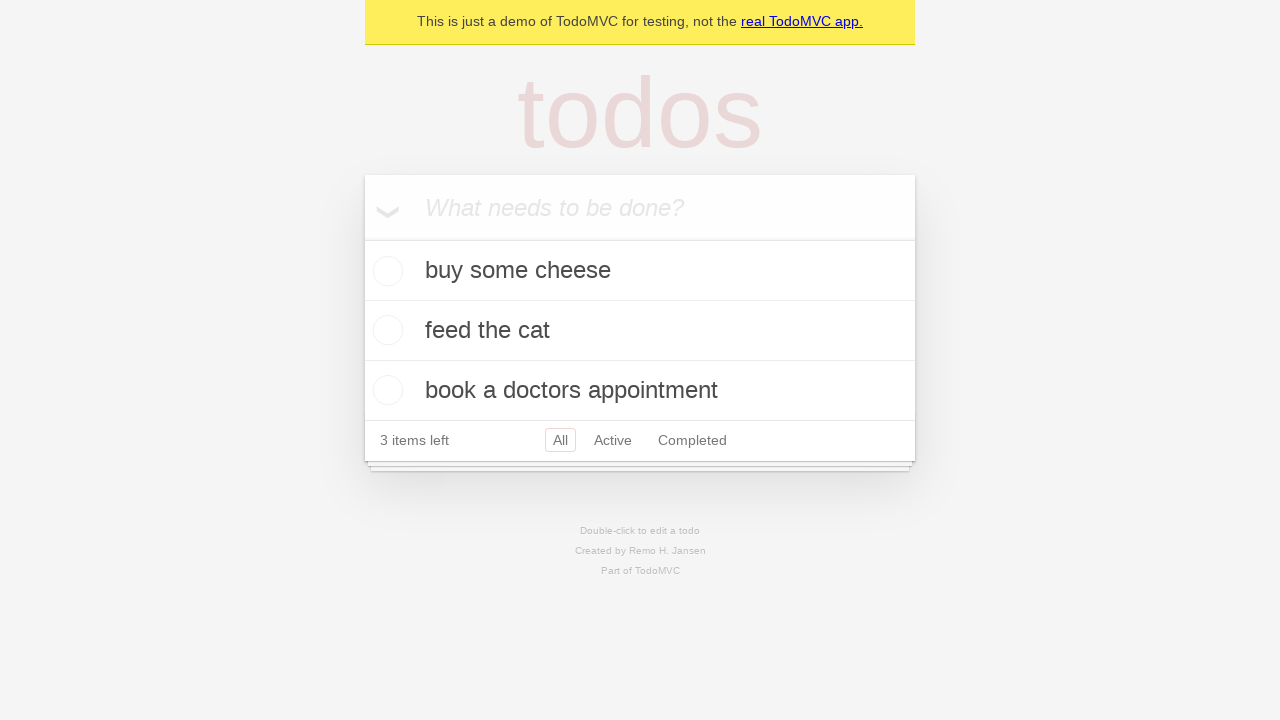

Waited for all three todo items to appear in the list
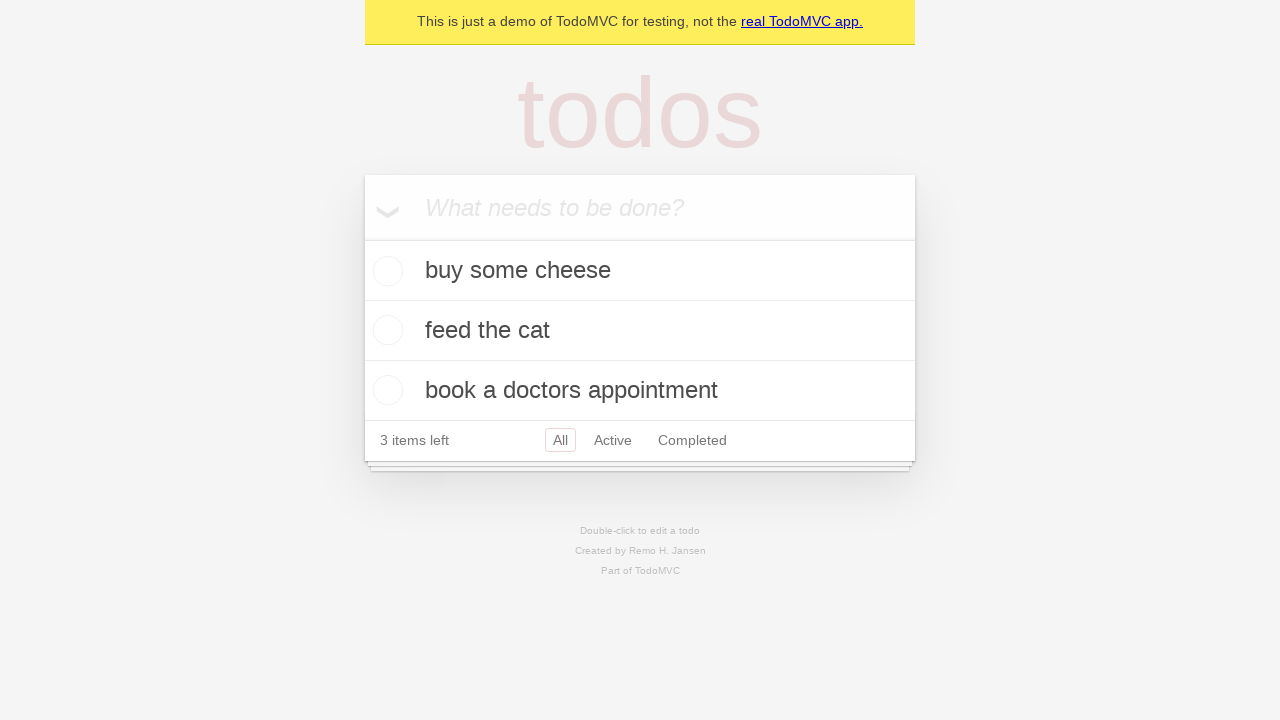

Checked the second todo item to mark it as completed at (385, 330) on .todo-list li .toggle >> nth=1
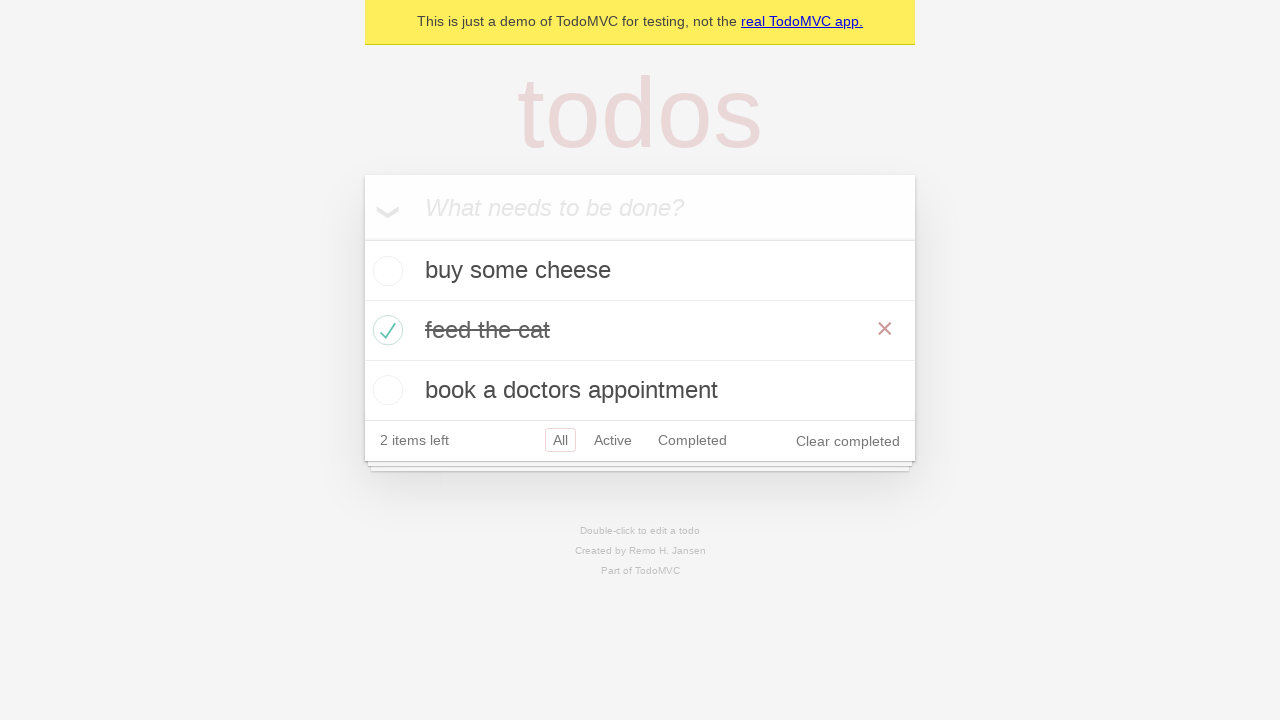

Clicked Active filter to display only non-completed items at (613, 440) on .filters >> text=Active
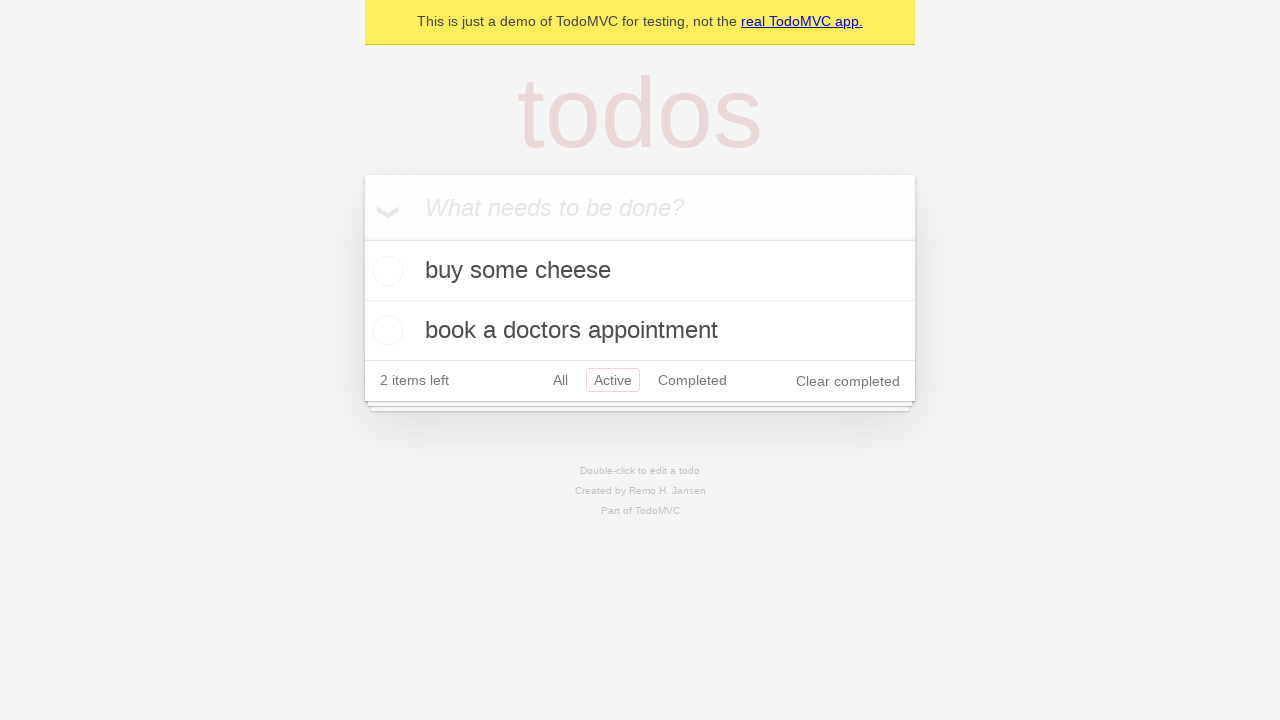

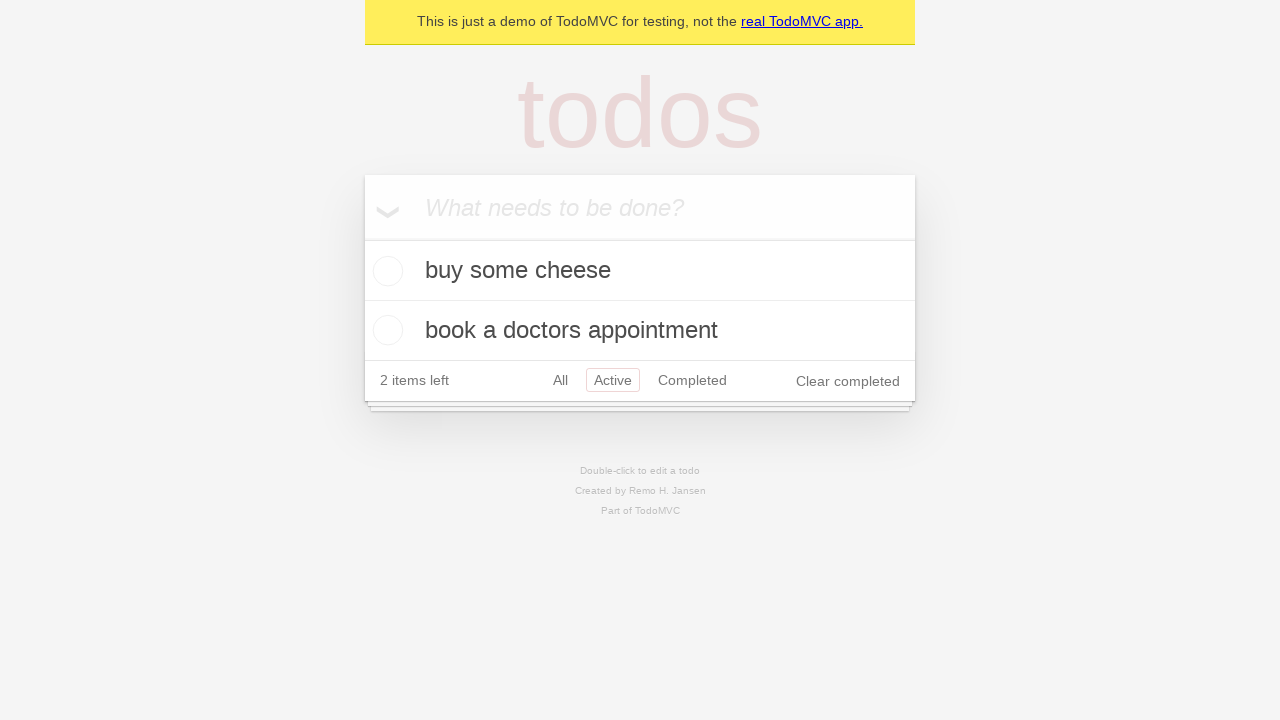